Tests mouse click and hold action on a circle element by navigating through the UI demo menu to the Click & Hold section

Starting URL: https://demoapps.qspiders.com/ui?scenario=1

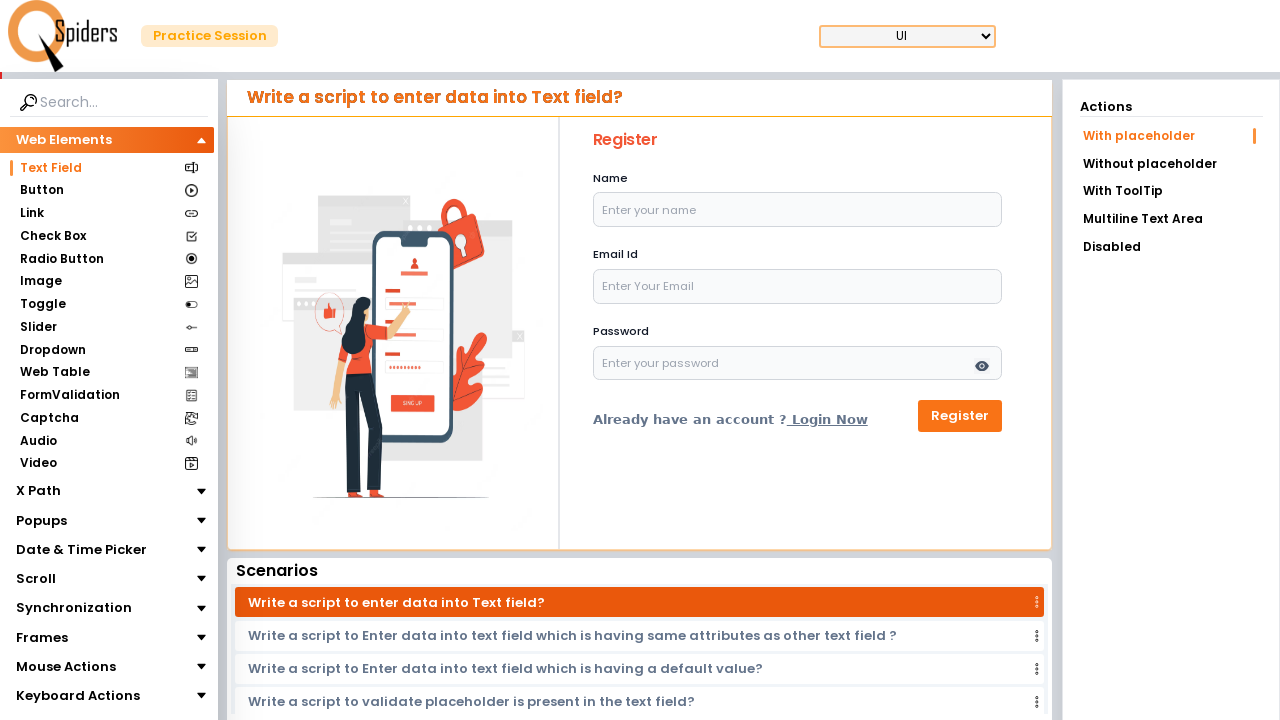

Clicked on Mouse Actions section at (66, 667) on xpath=//section[text()='Mouse Actions']
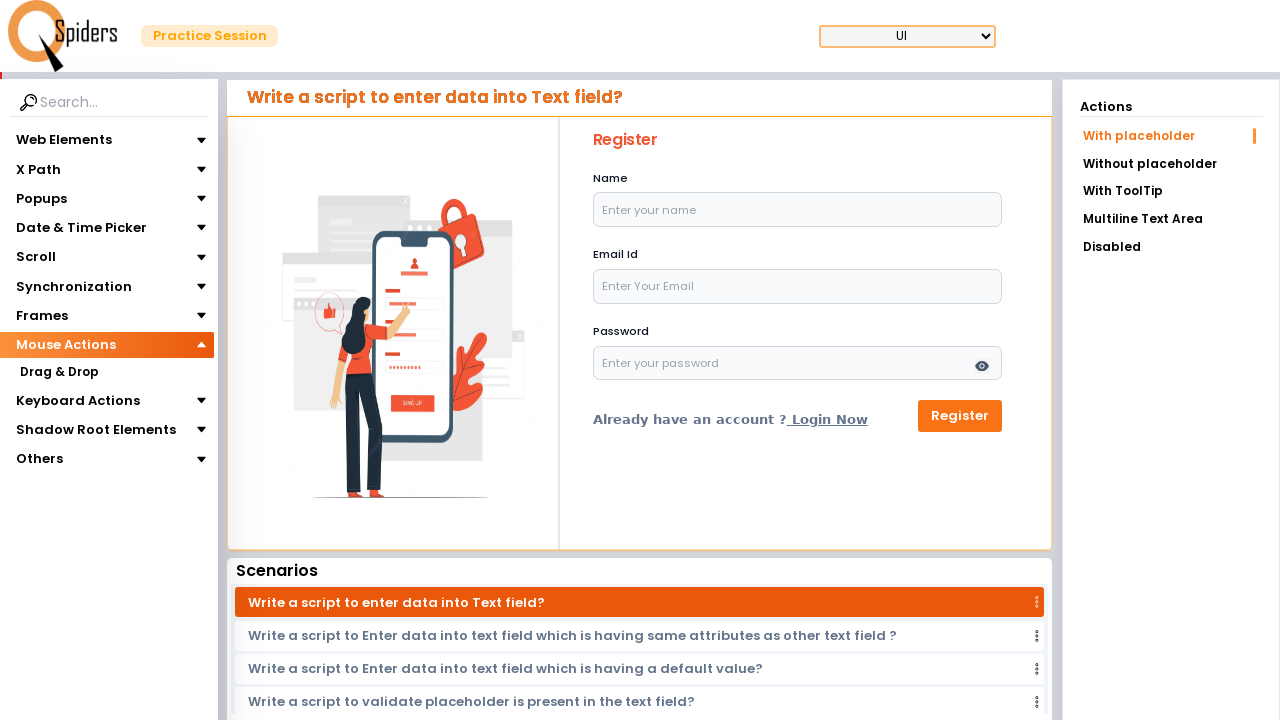

Clicked on Click & Hold section at (58, 418) on xpath=//section[text()='Click & Hold']
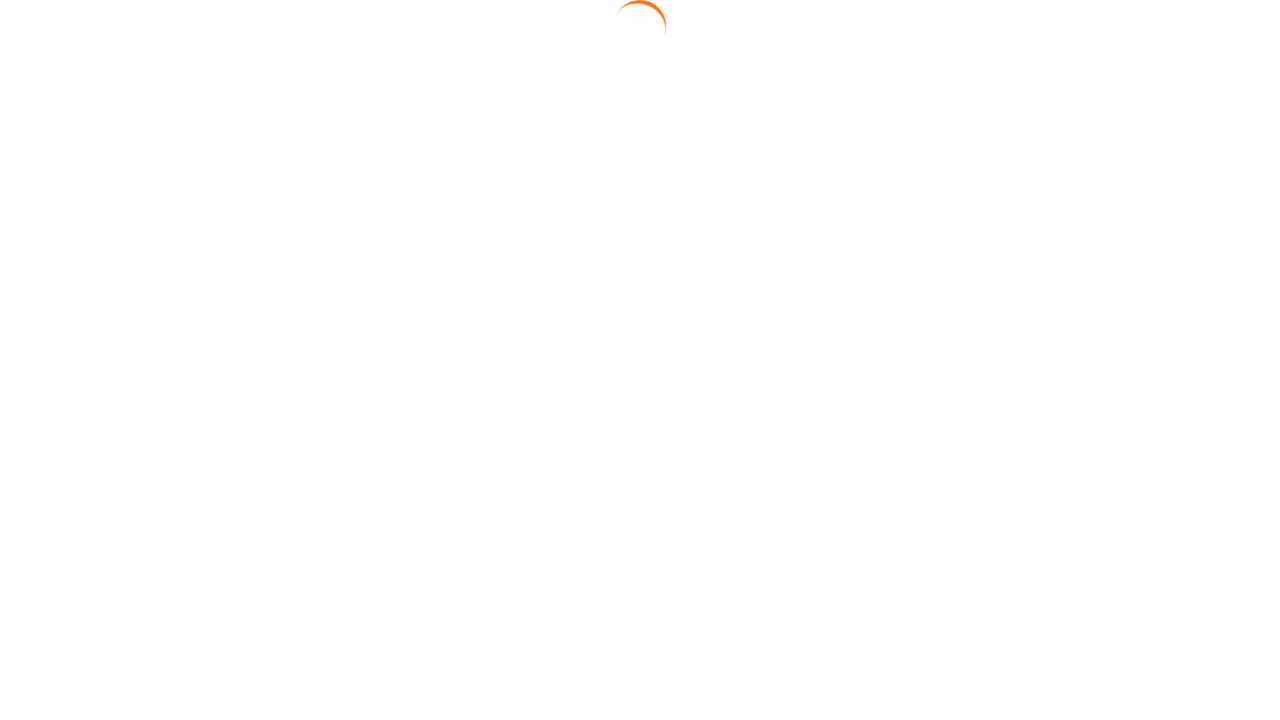

Located circle element
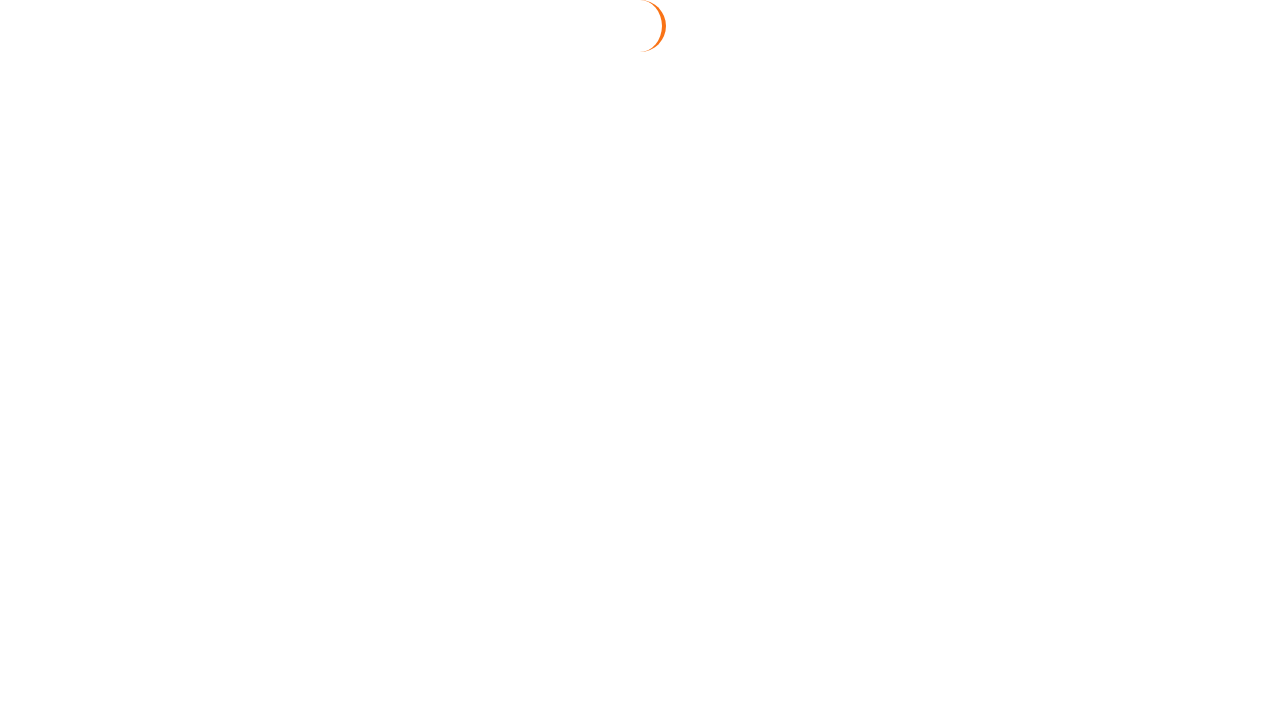

Hovered over circle element at (644, 323) on #circle
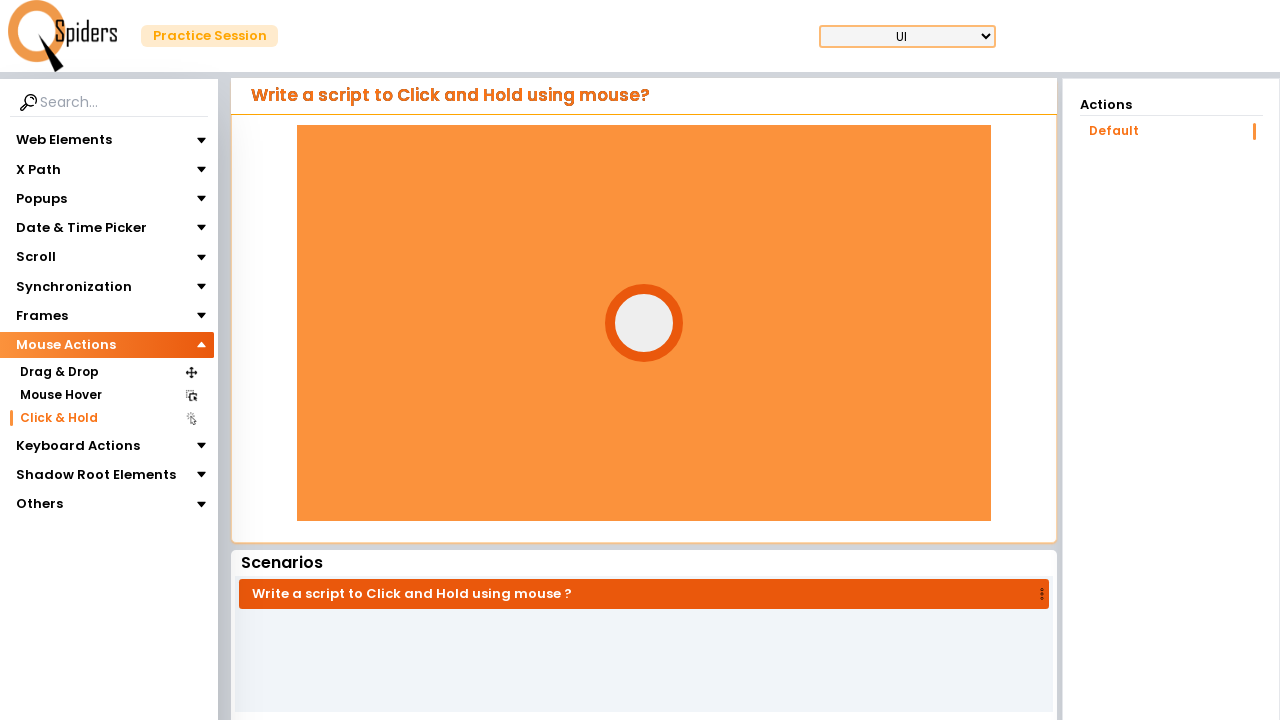

Pressed mouse button down on circle at (644, 323)
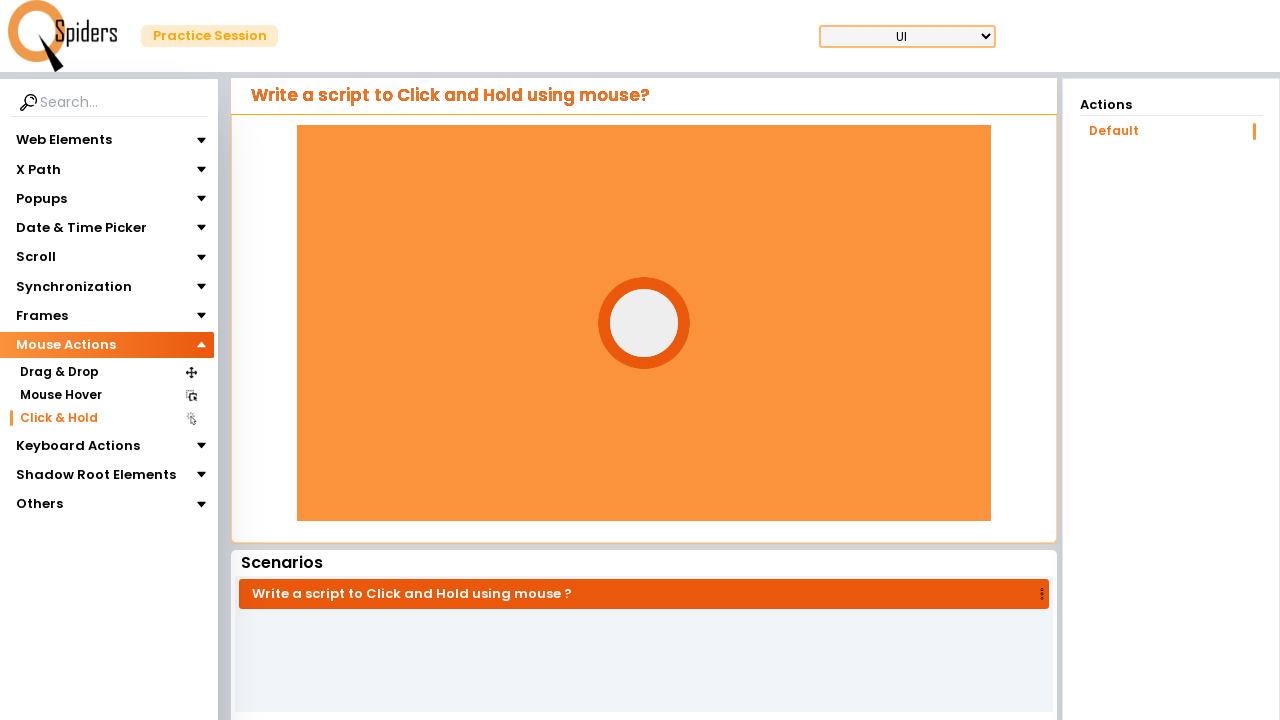

Held mouse button for 3 seconds
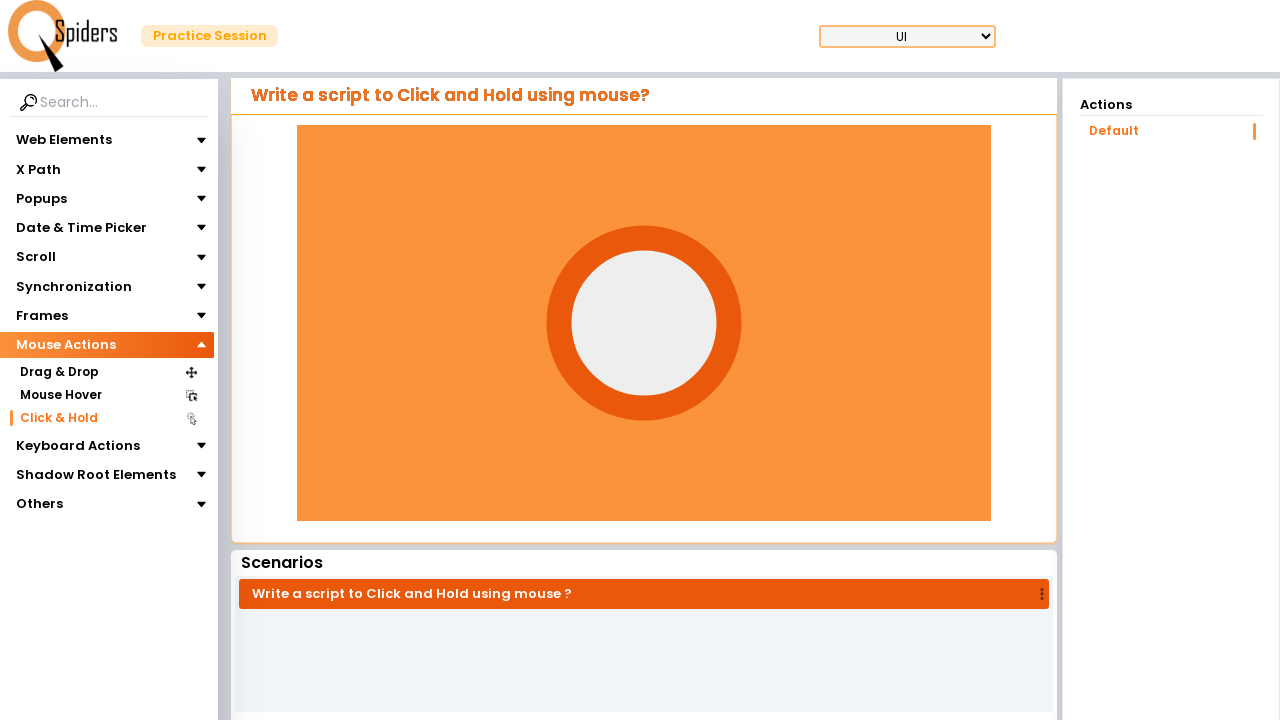

Released mouse button at (644, 323)
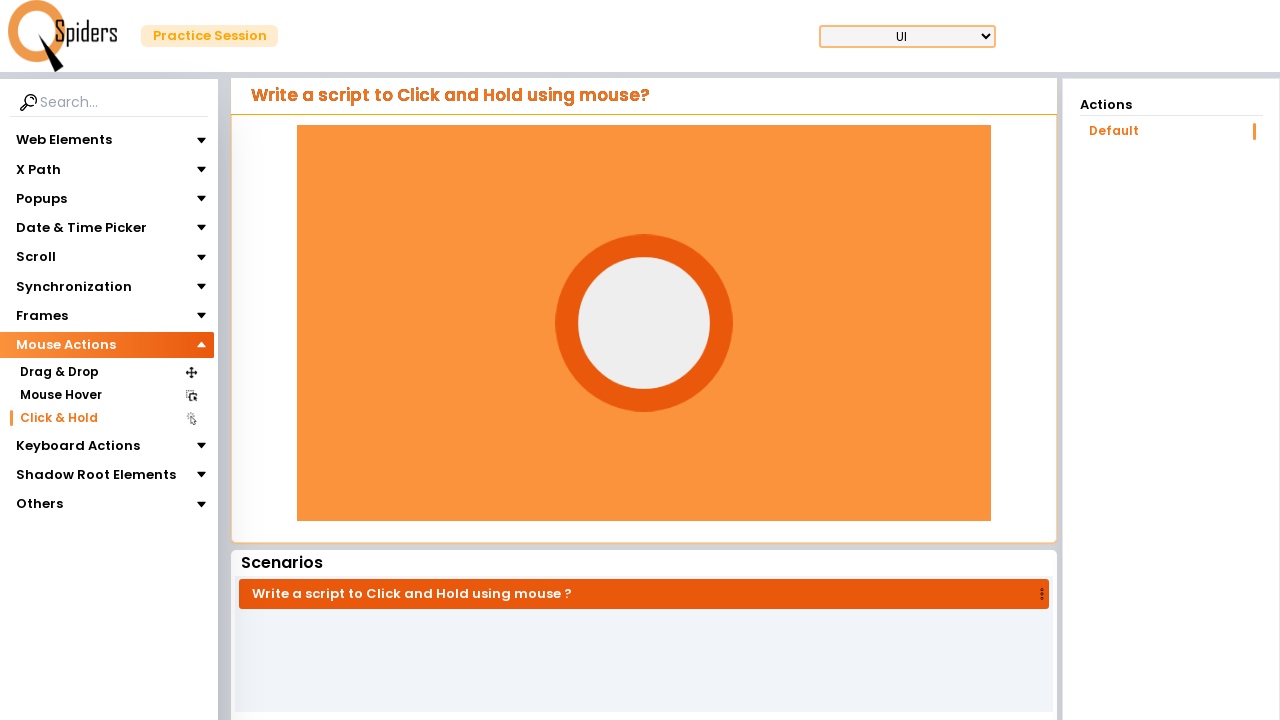

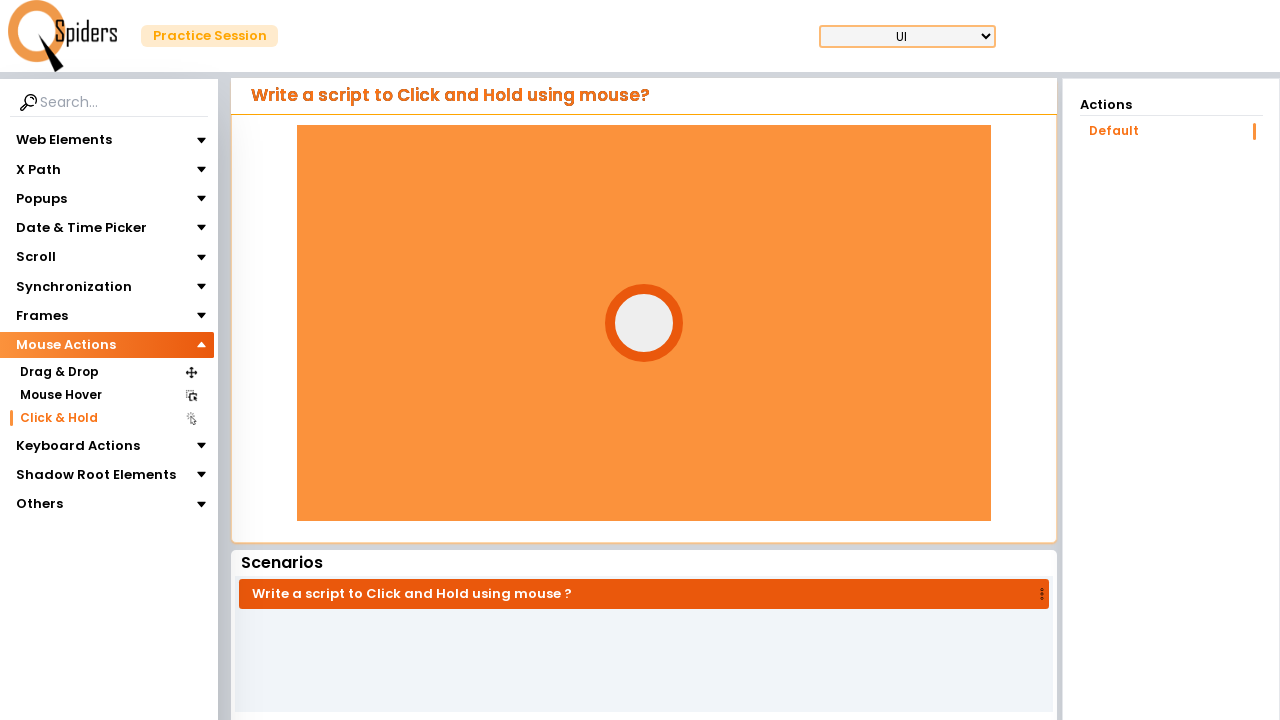